Tests navigation through hover menu interaction and scrolls to the bottom of the page to verify footer visibility

Starting URL: https://www.mortgagecalculator.org/

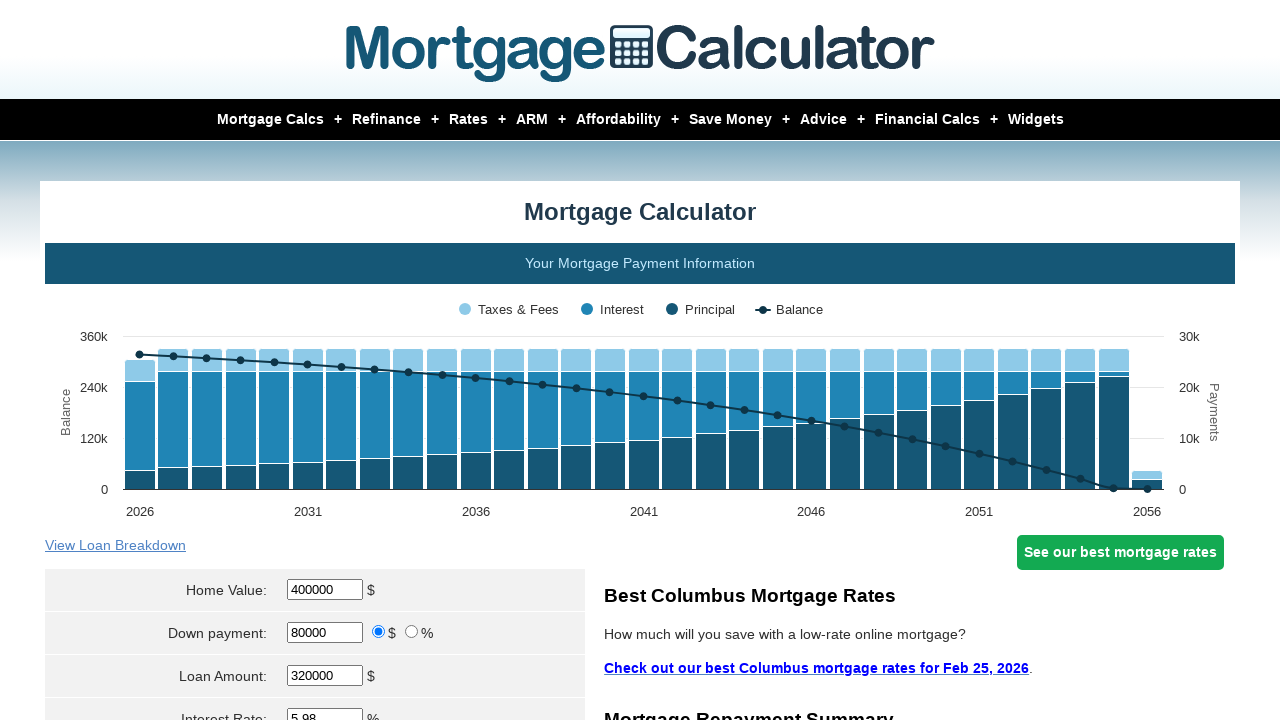

Hovered over second navigation menu item to reveal submenu at (372, 120) on xpath=/html/body/section/section/div/div/nav/ul/li[2]/a
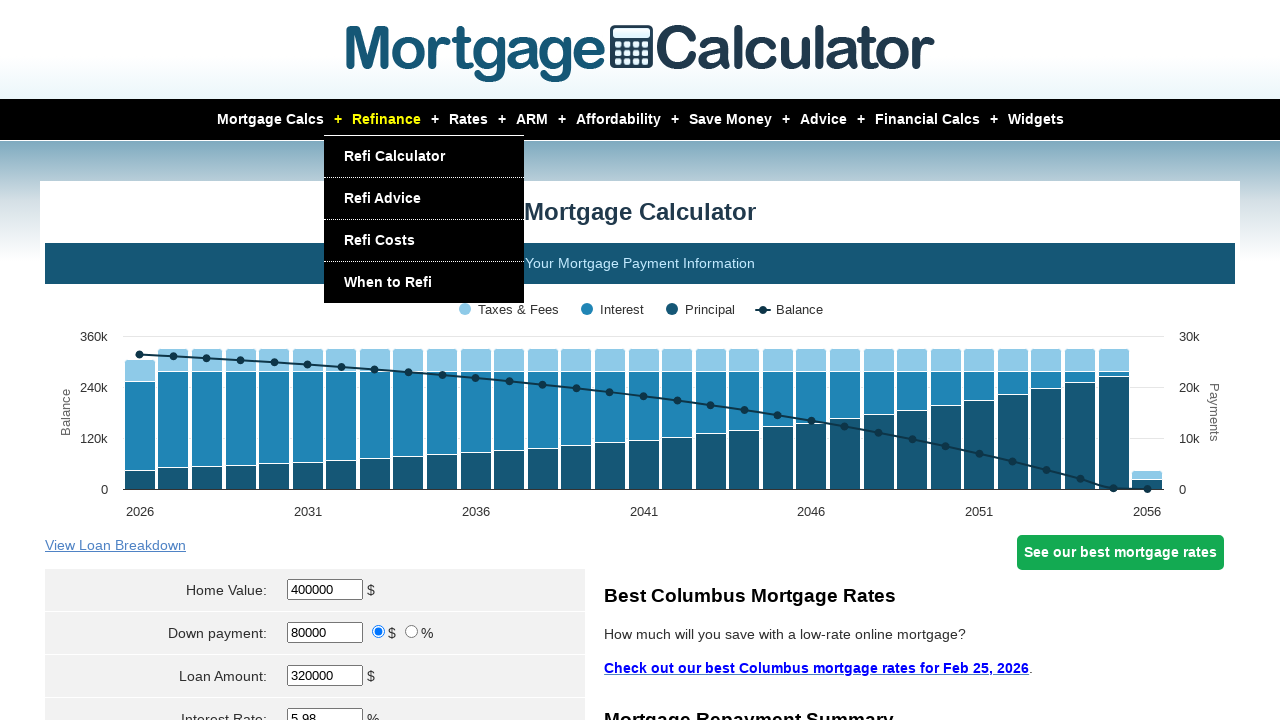

Clicked third submenu item from hover menu at (379, 240) on xpath=/html/body/section/section/div/div/nav/ul/li[2]/ul/li[3]/a
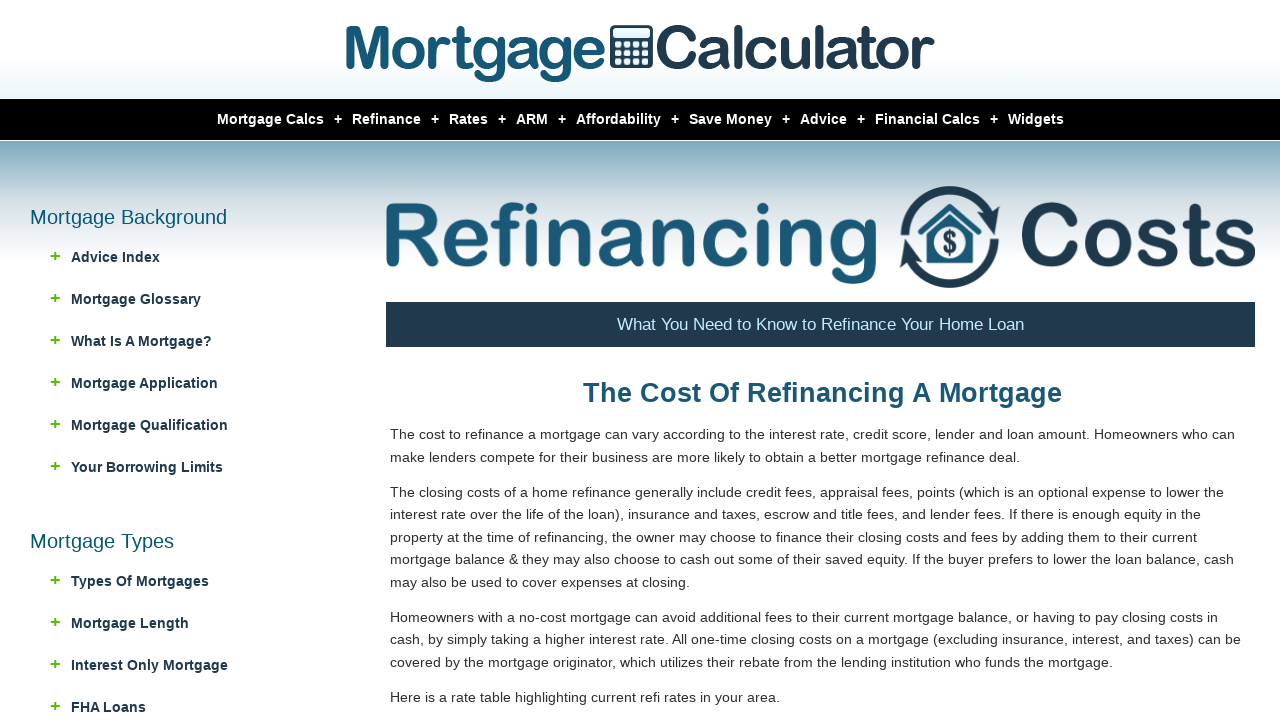

Scrolled to bottom of page to verify footer visibility
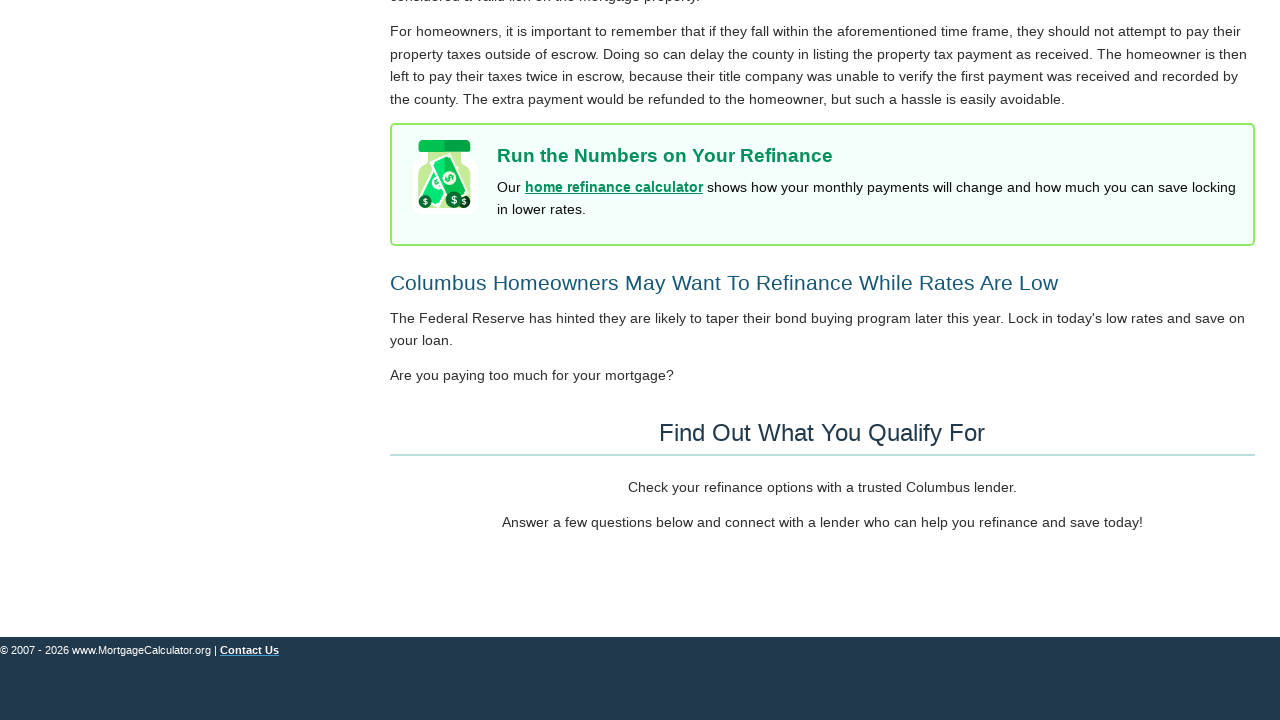

Waited 1 second for scroll animation to complete
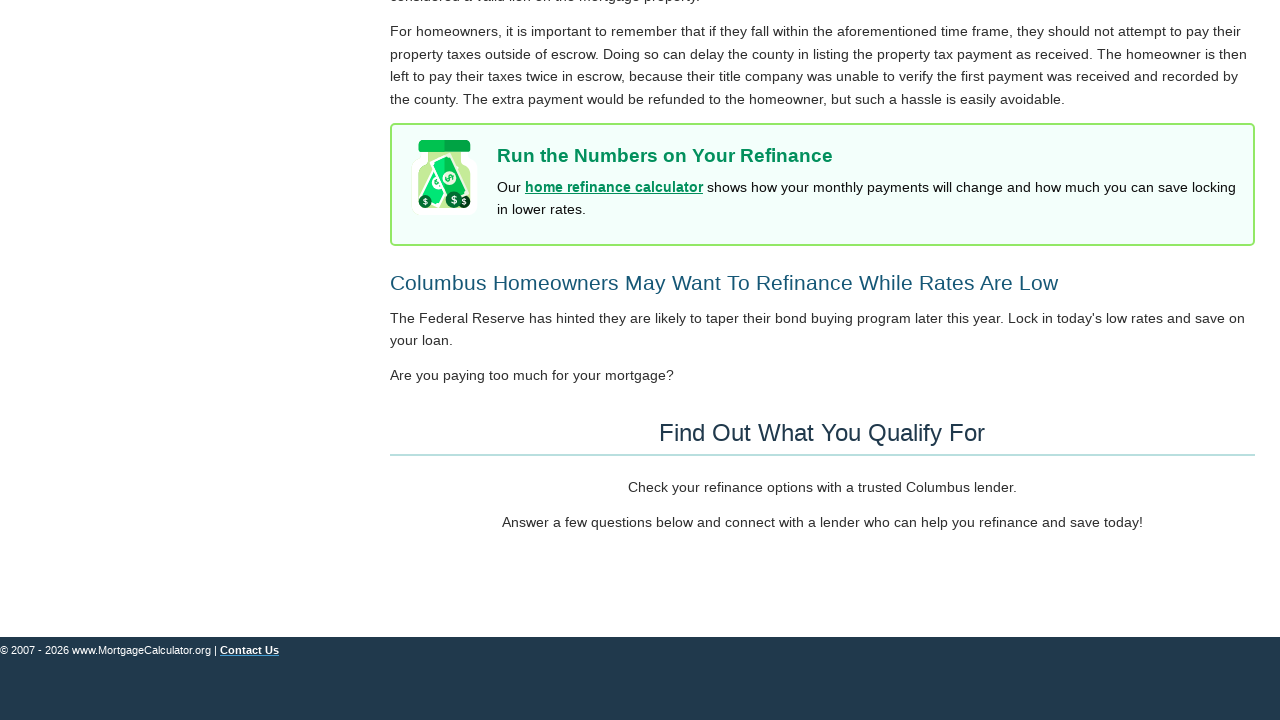

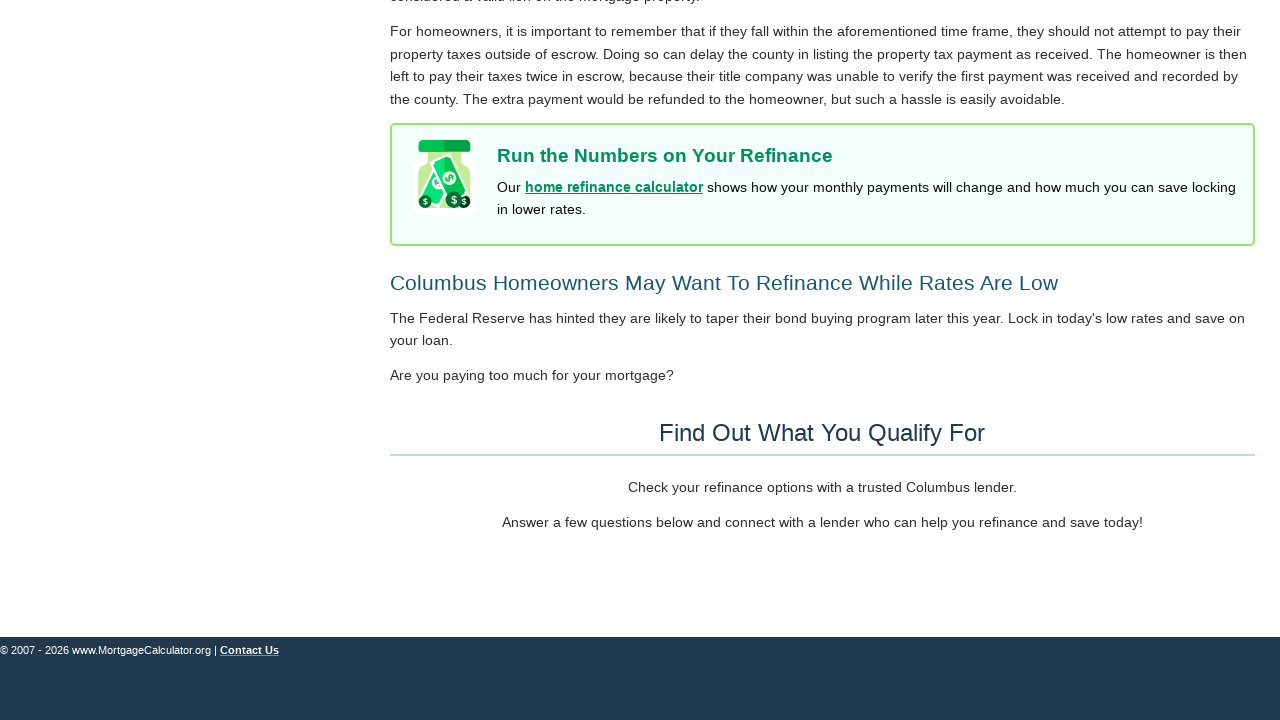